Tests login form validation with both invalid username and password

Starting URL: https://katalon-demo-cura.herokuapp.com/profile.php#login

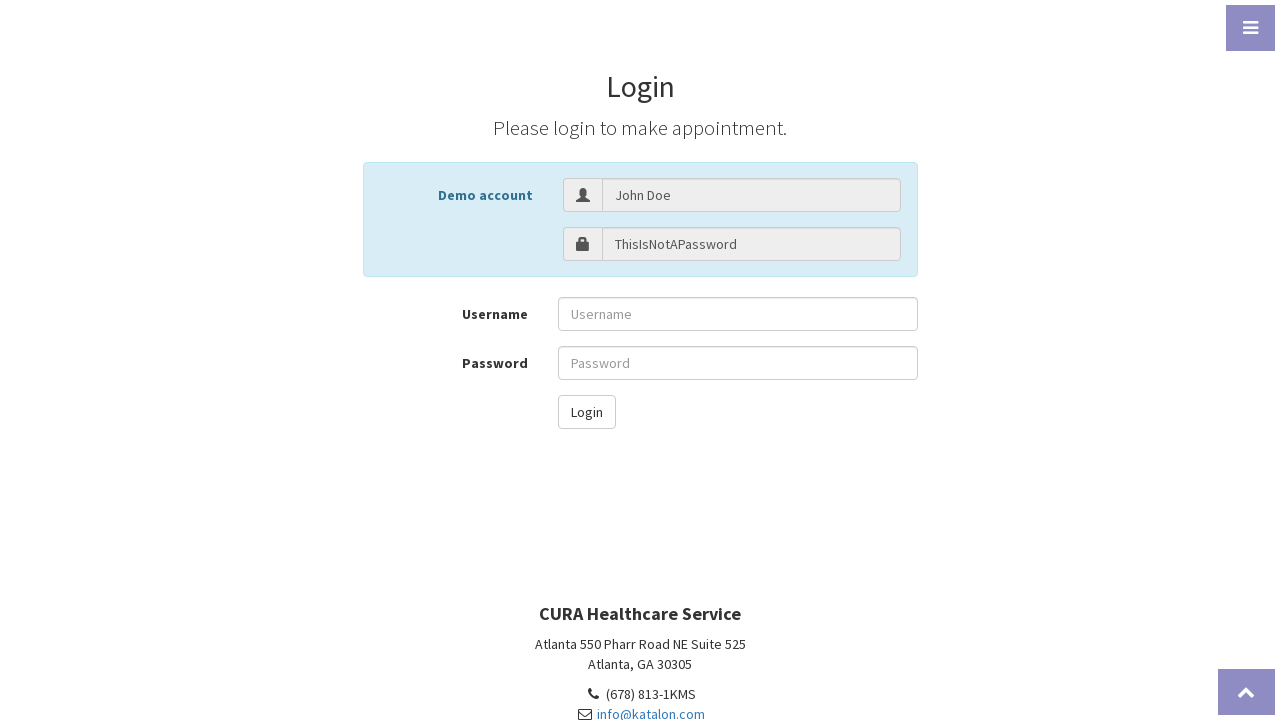

Filled username field with invalid value 'Jojon parjojon' on #txt-username
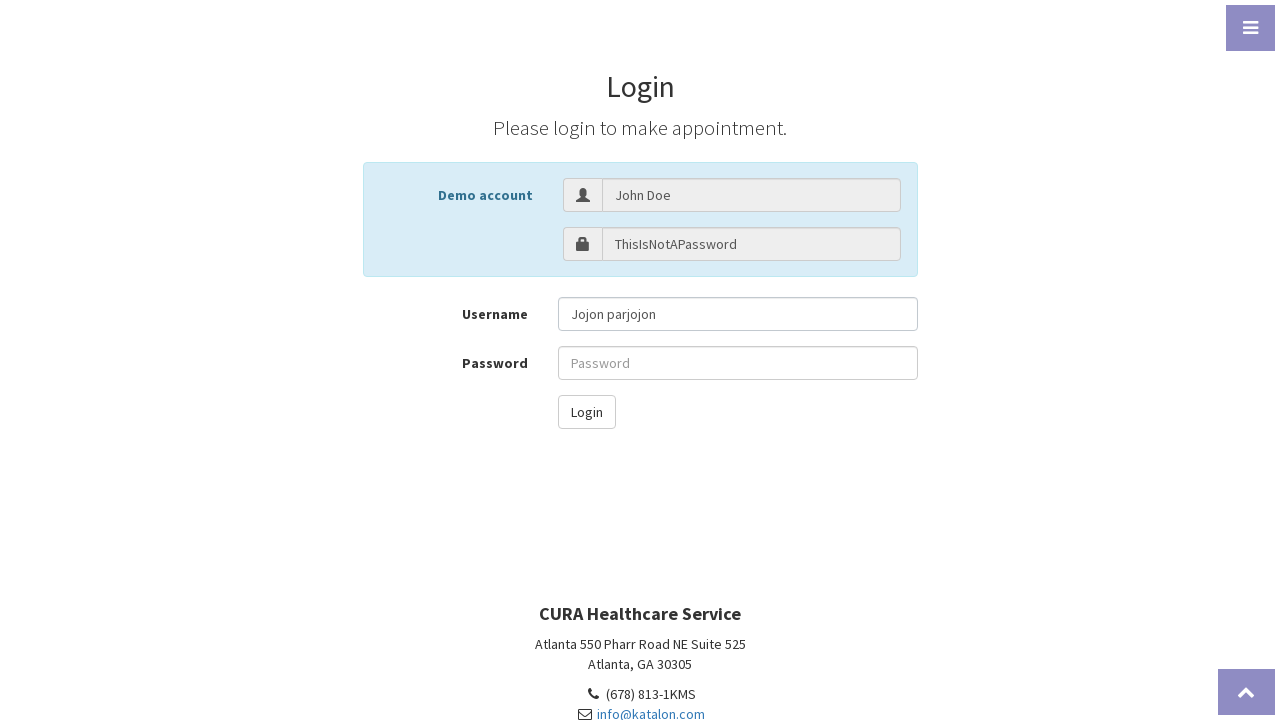

Filled password field with invalid value 'apaya' on input[name='password']
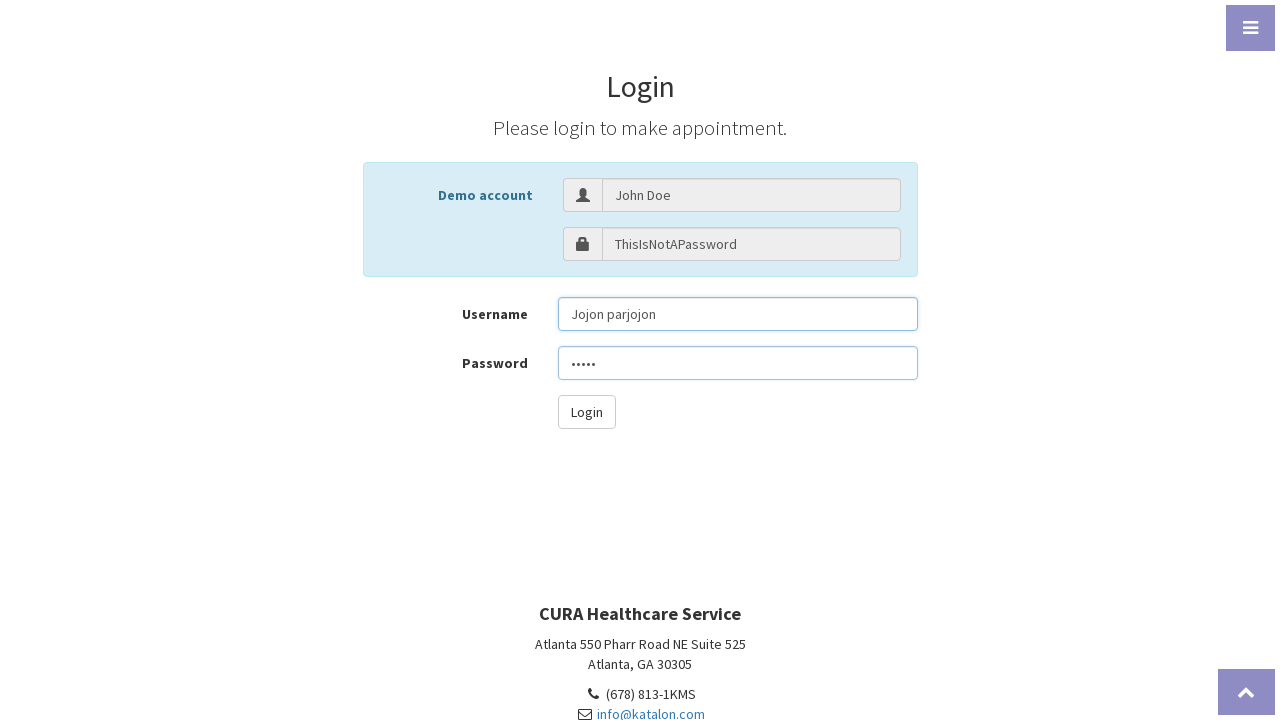

Clicked login button to attempt login with invalid credentials at (586, 412) on #btn-login
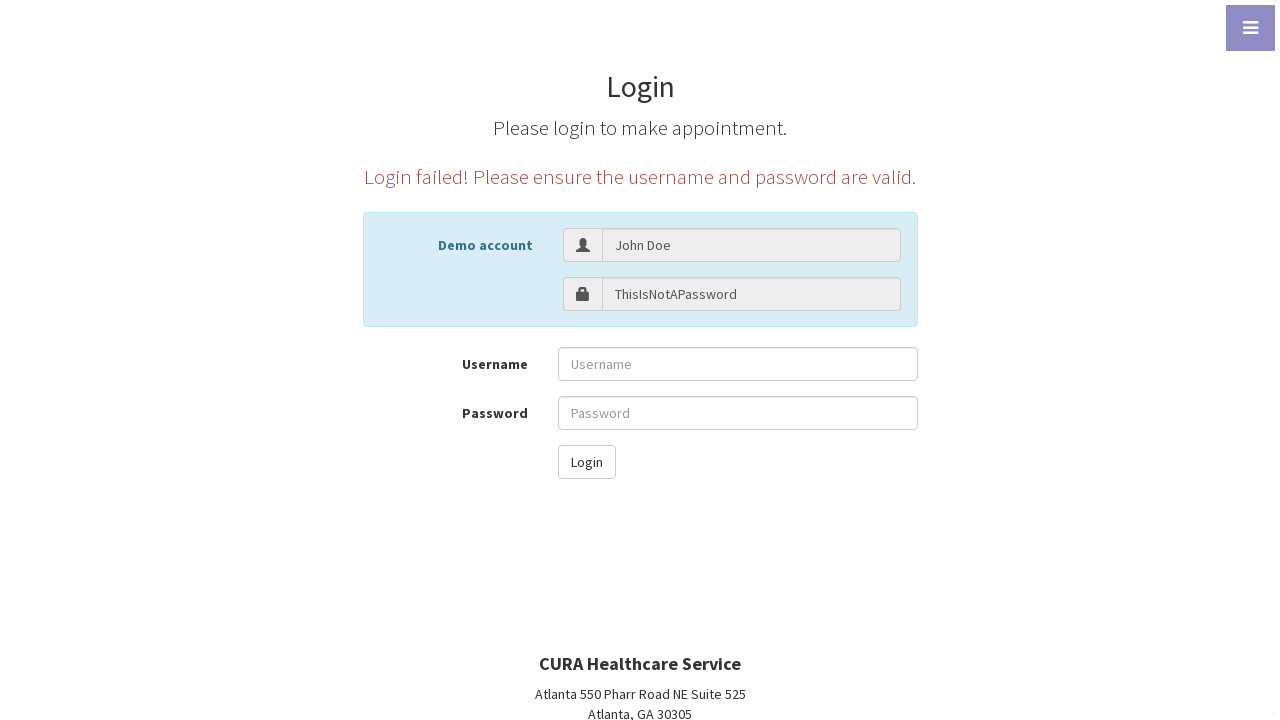

Error message with class 'lead.text-danger' appeared, confirming login validation failure
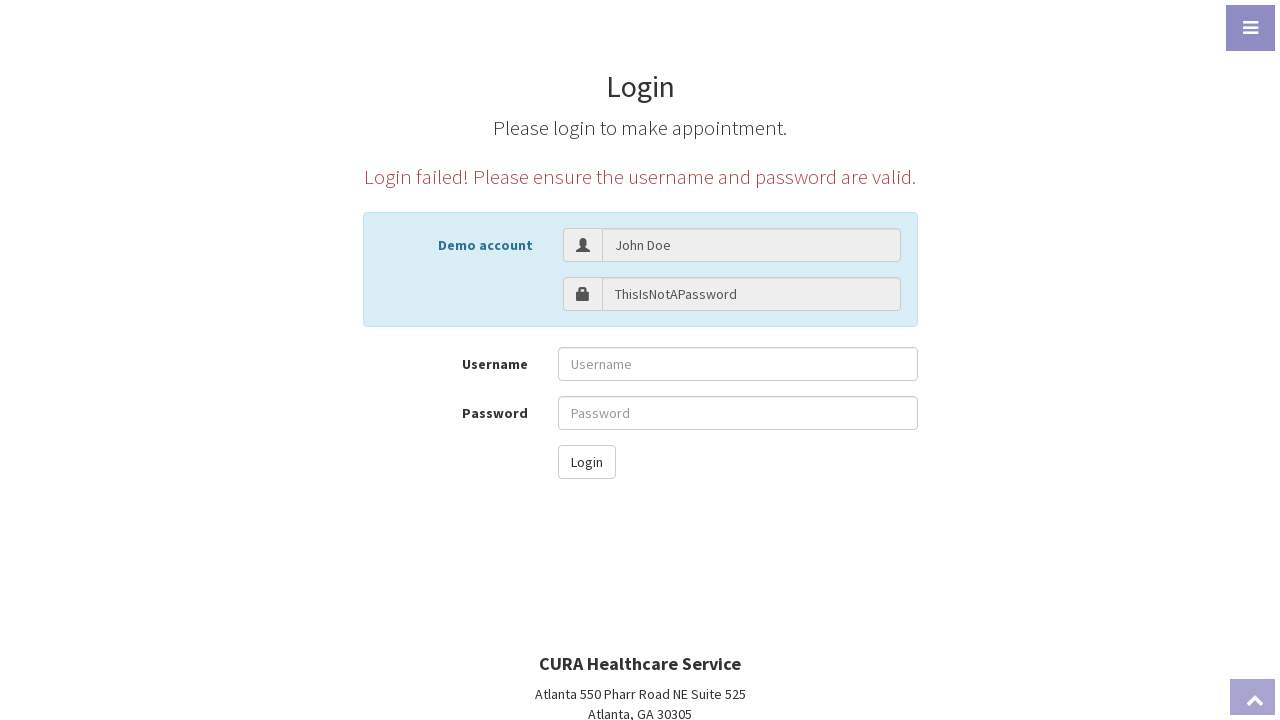

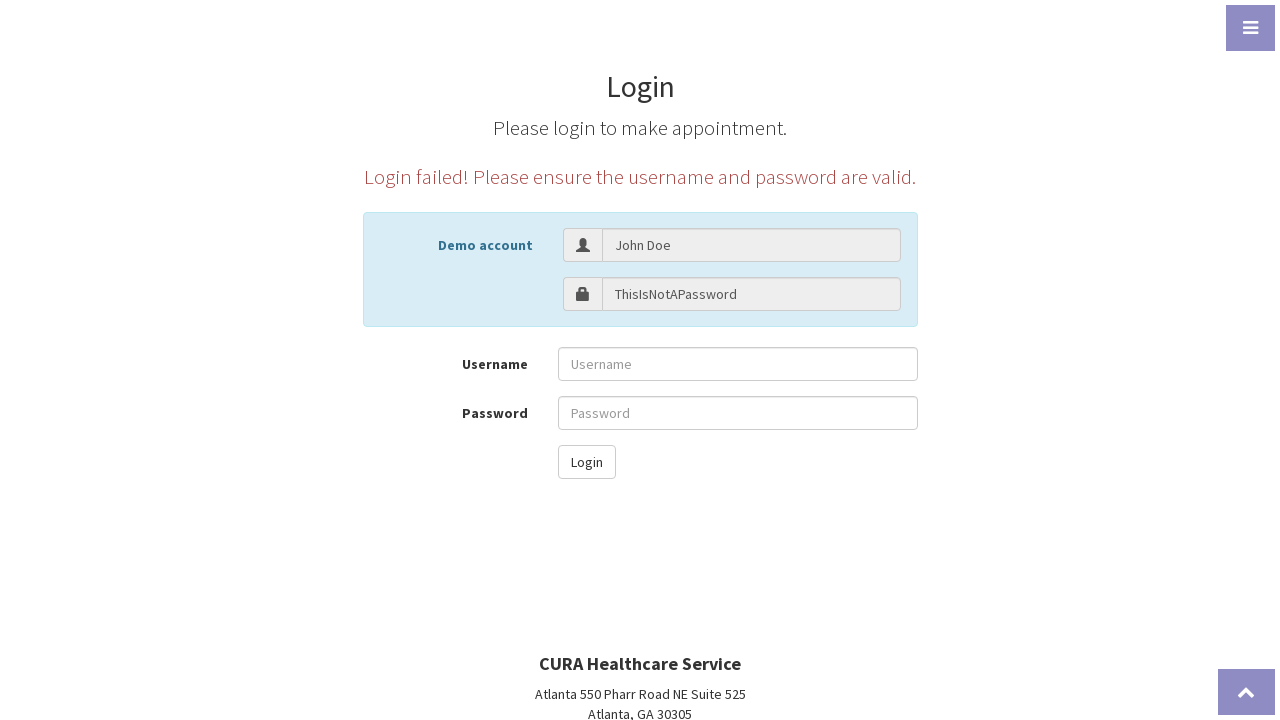